Fills out a practice form by entering first name and last name fields

Starting URL: https://www.techlistic.com/p/selenium-practice-form.html

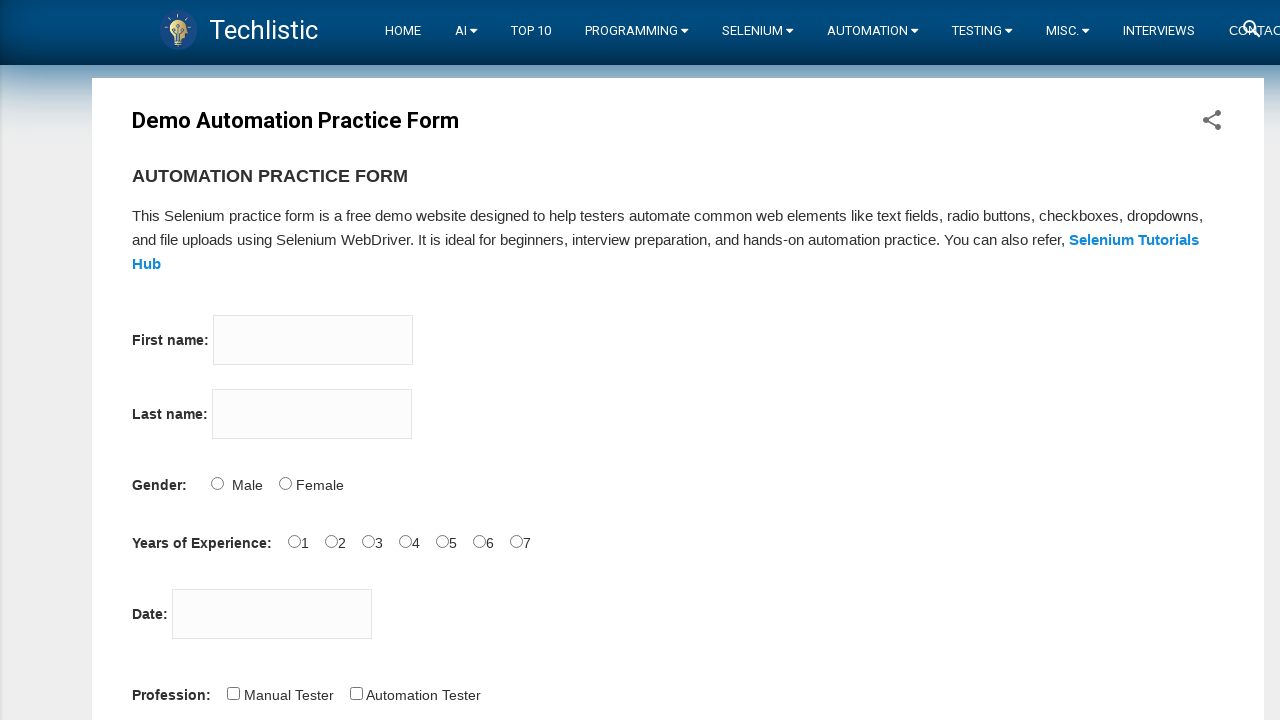

Navigated to Selenium practice form
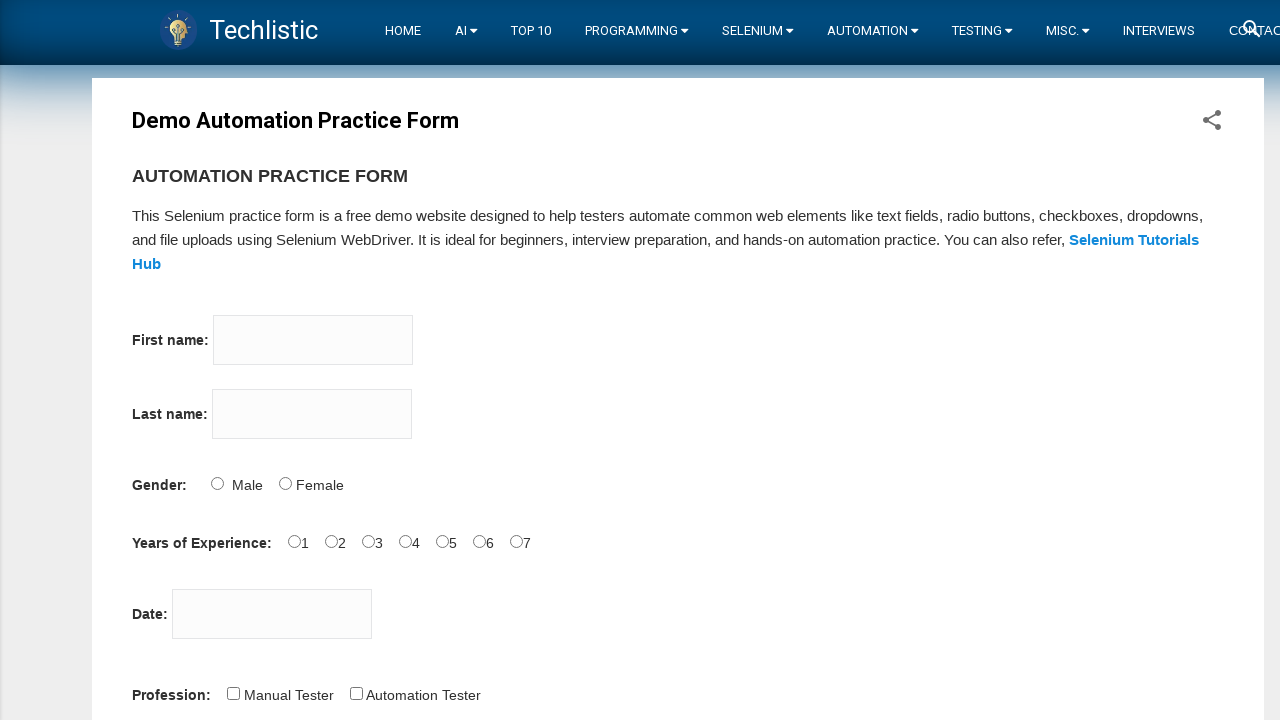

Located first name input field
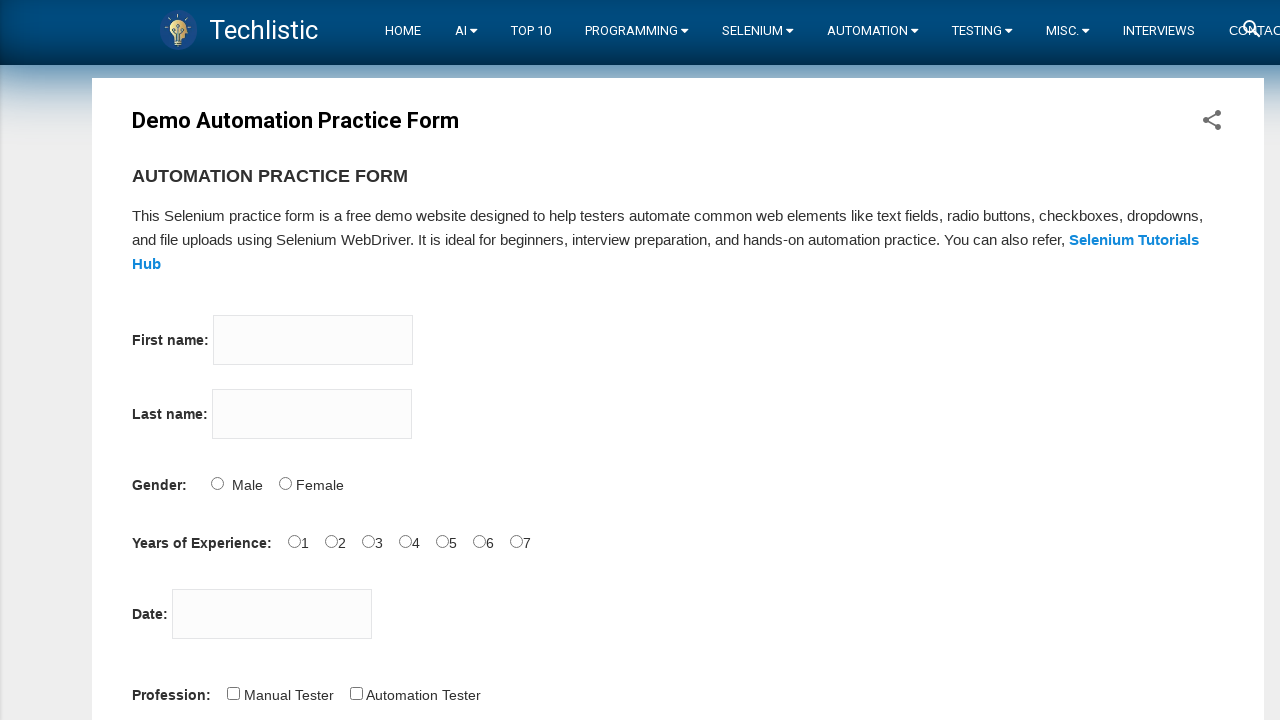

Cleared first name field on xpath=(//input[@type='text'])[1]
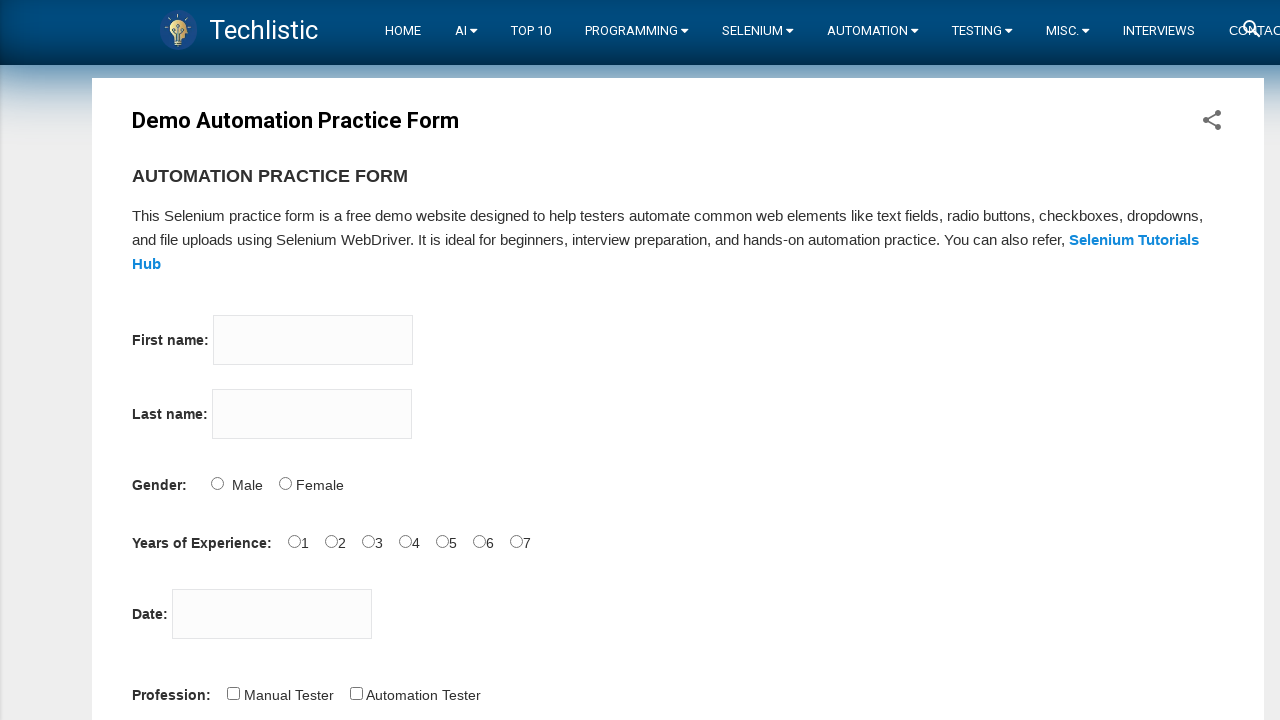

Filled first name field with 'I am' on xpath=(//input[@type='text'])[1]
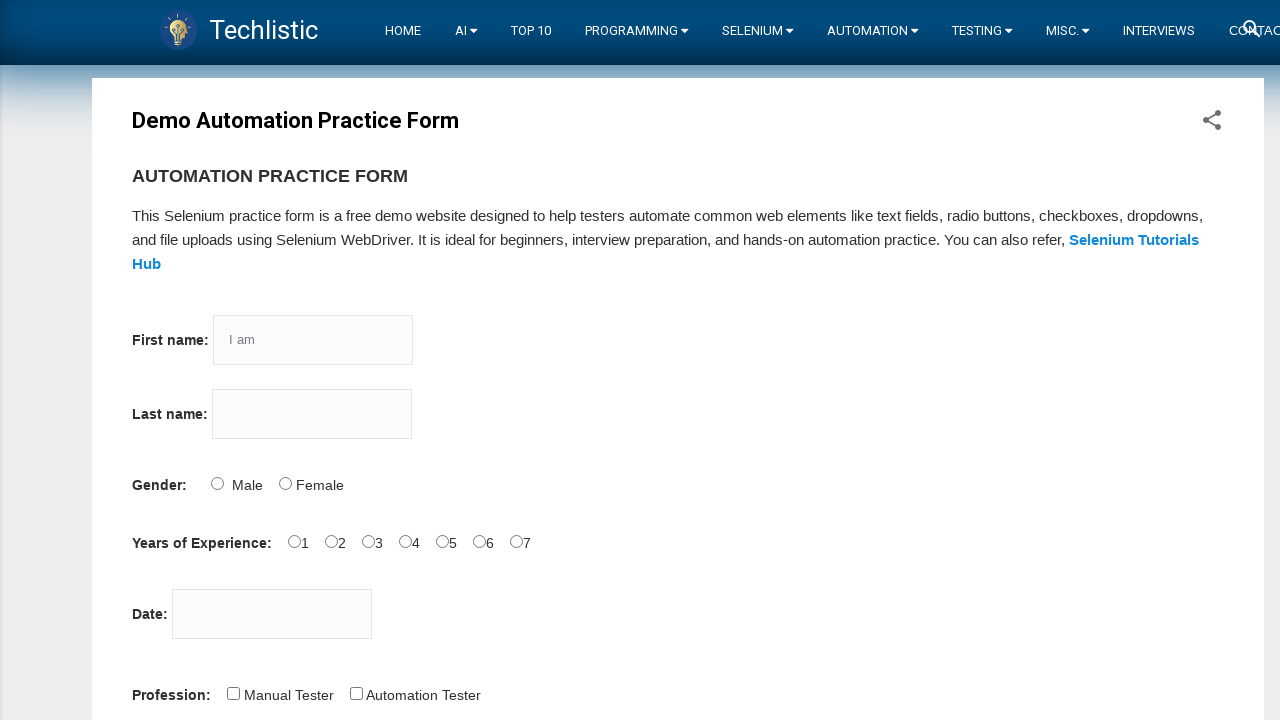

Located last name input field
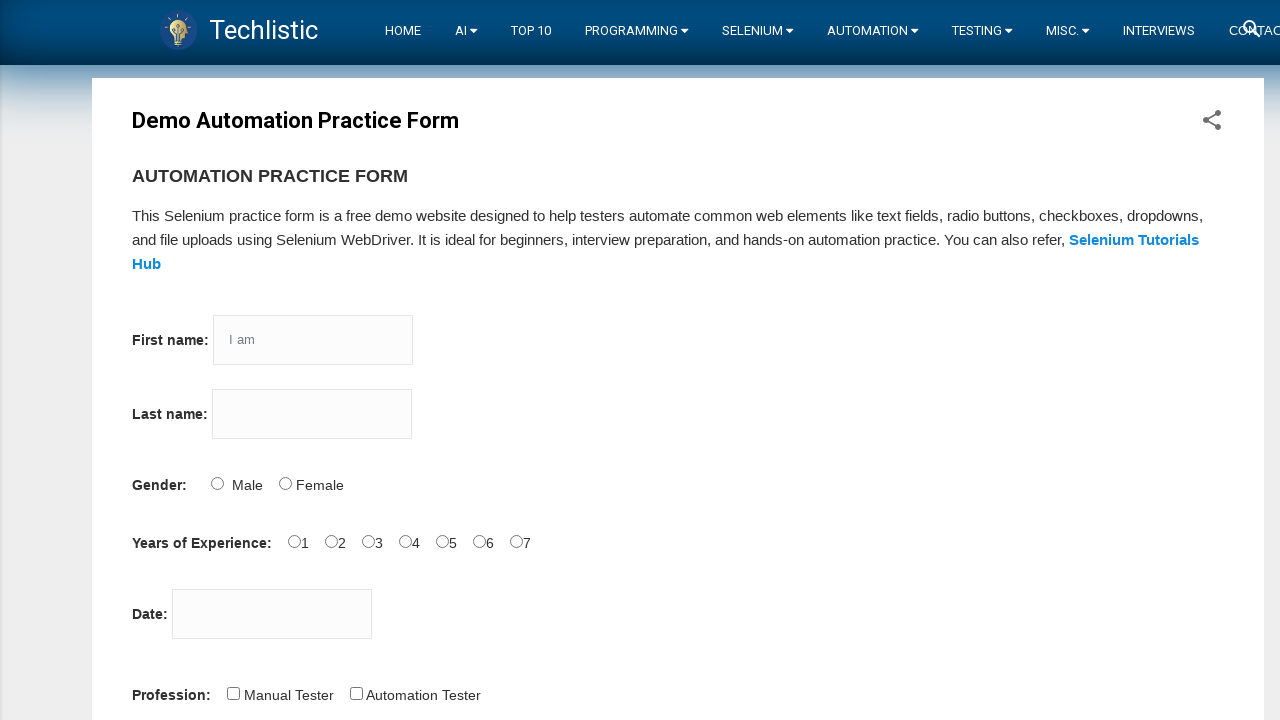

Cleared last name field on xpath=(//input[@type='text'])[2]
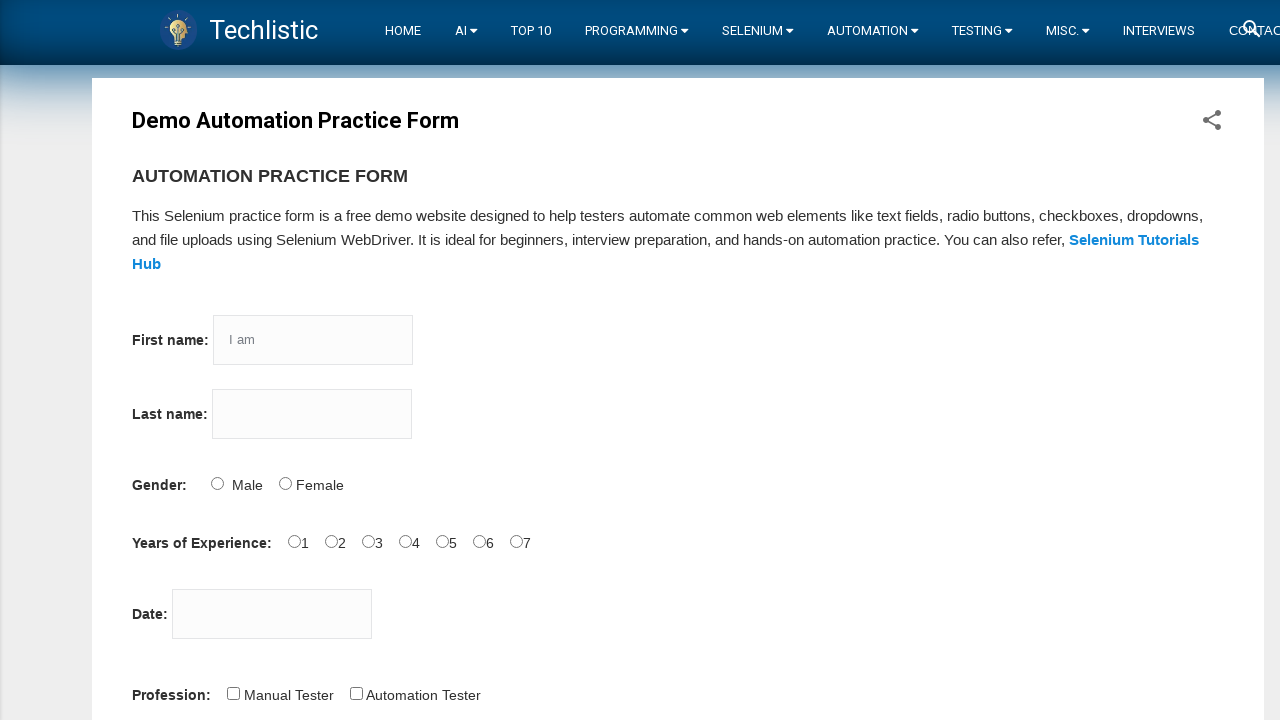

Filled last name field with 'Batman' on xpath=(//input[@type='text'])[2]
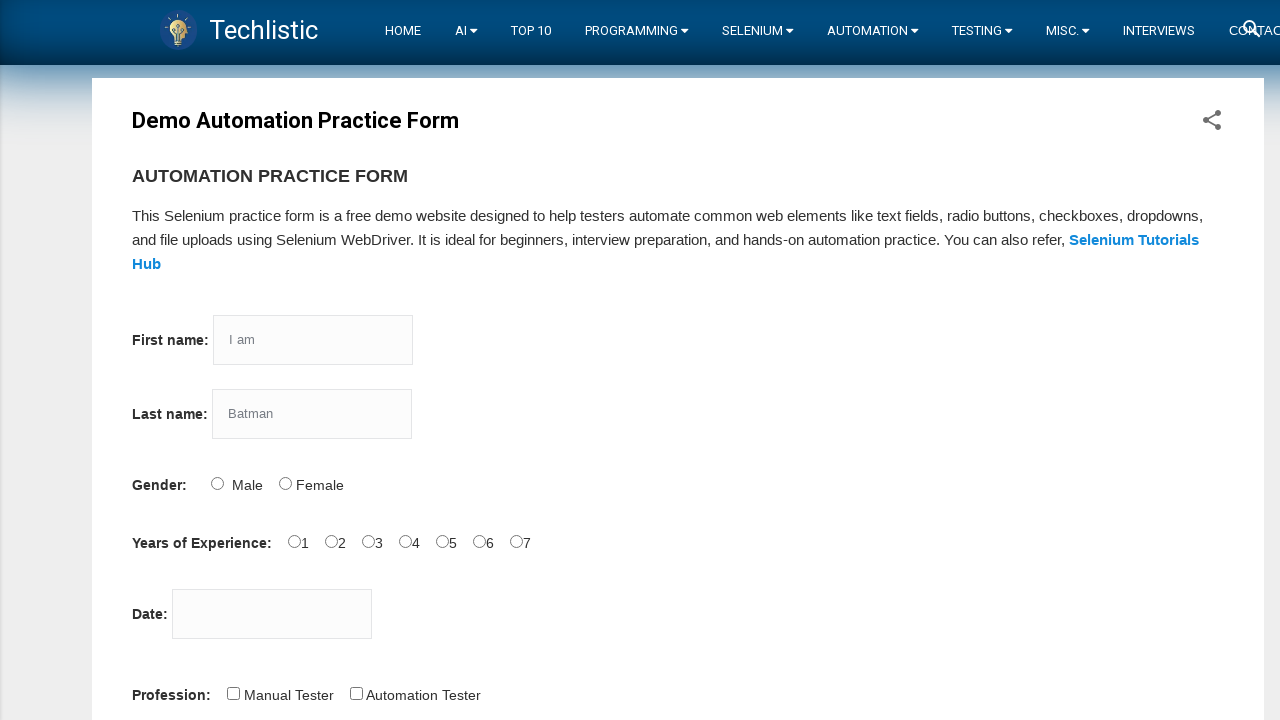

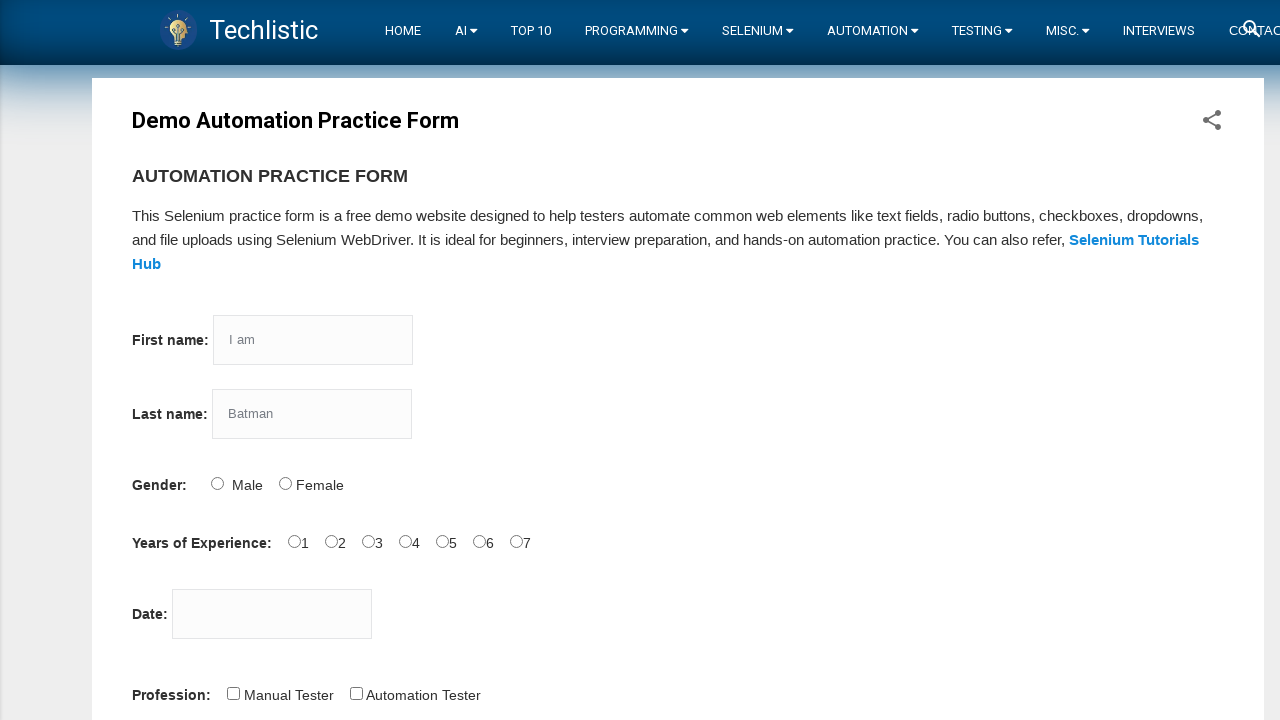